Tests JavaScript confirmation alert handling by clicking a button to trigger a confirmation dialog, accepting it, and verifying the result text on the page.

Starting URL: http://the-internet.herokuapp.com/javascript_alerts

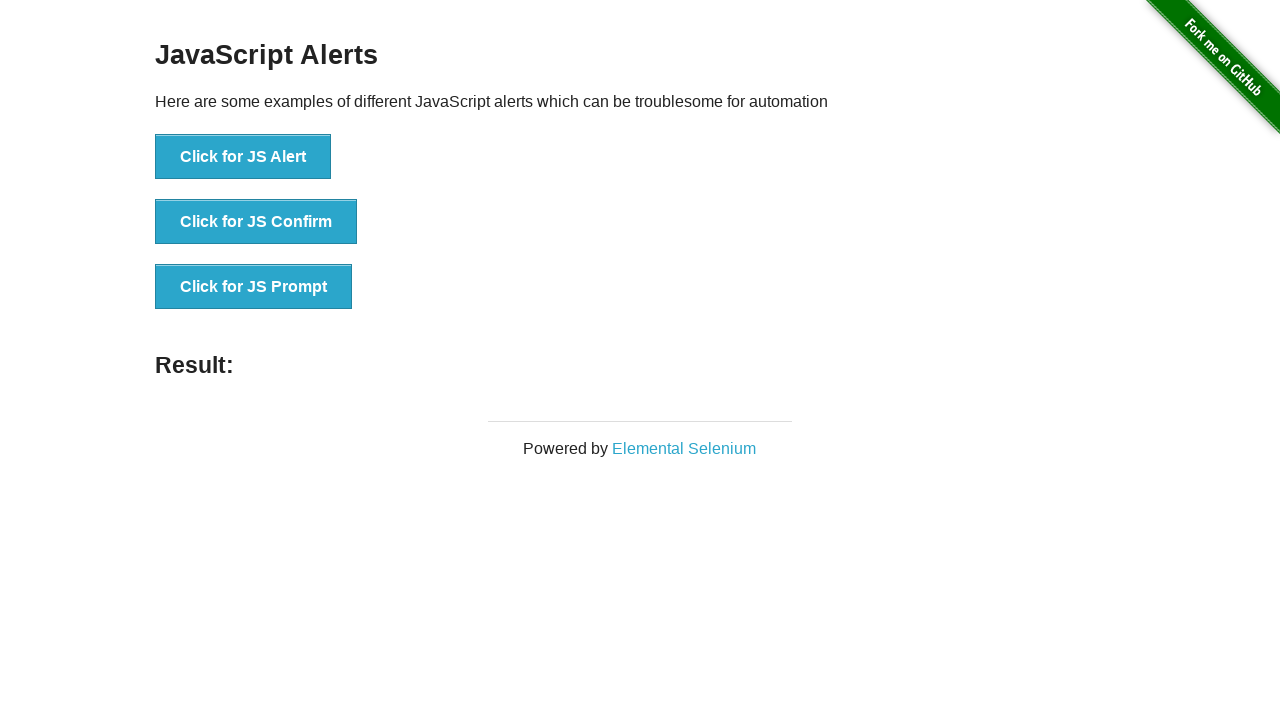

Set up dialog handler to accept confirmation alerts
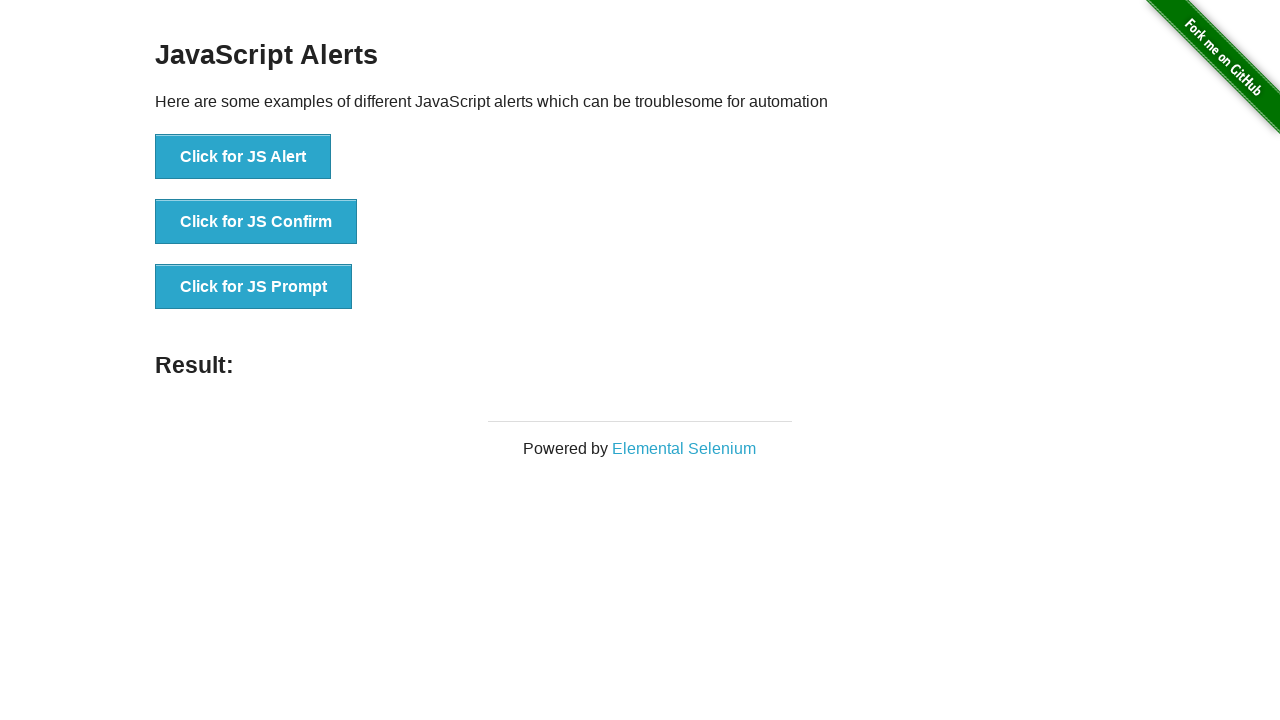

Clicked the confirmation alert button at (256, 222) on .example li:nth-child(2) button
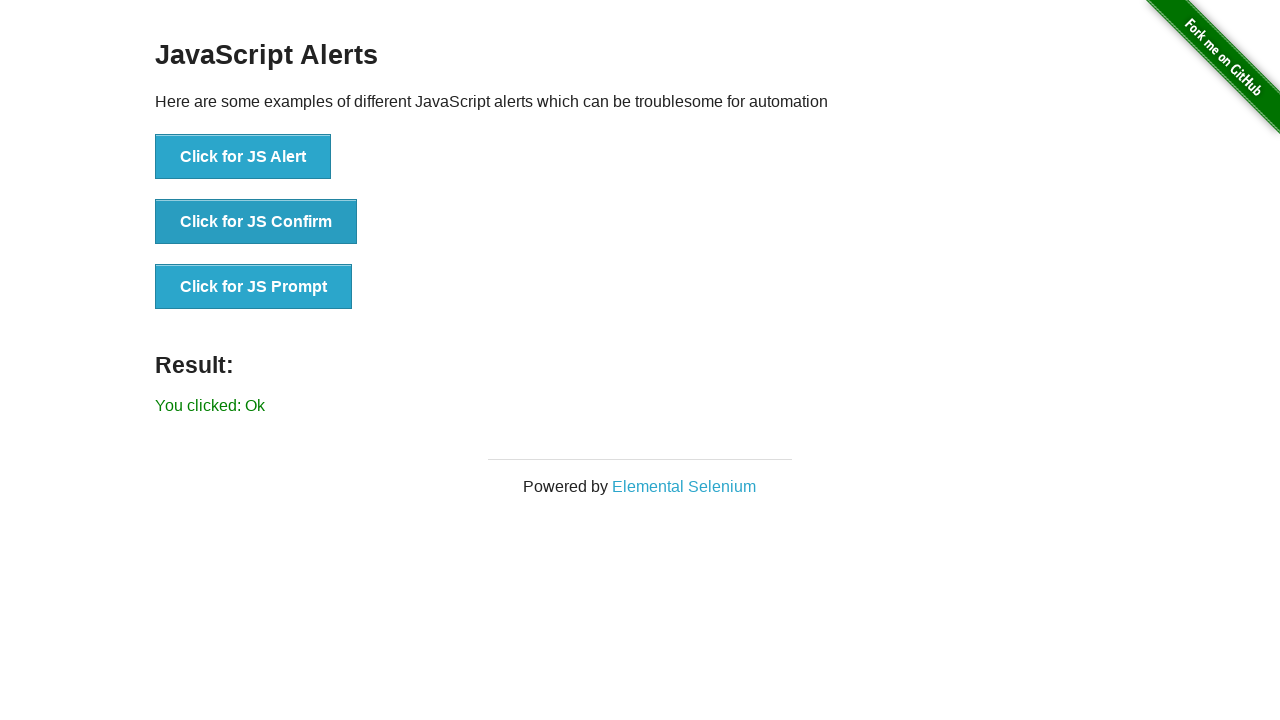

Waited for result element to appear
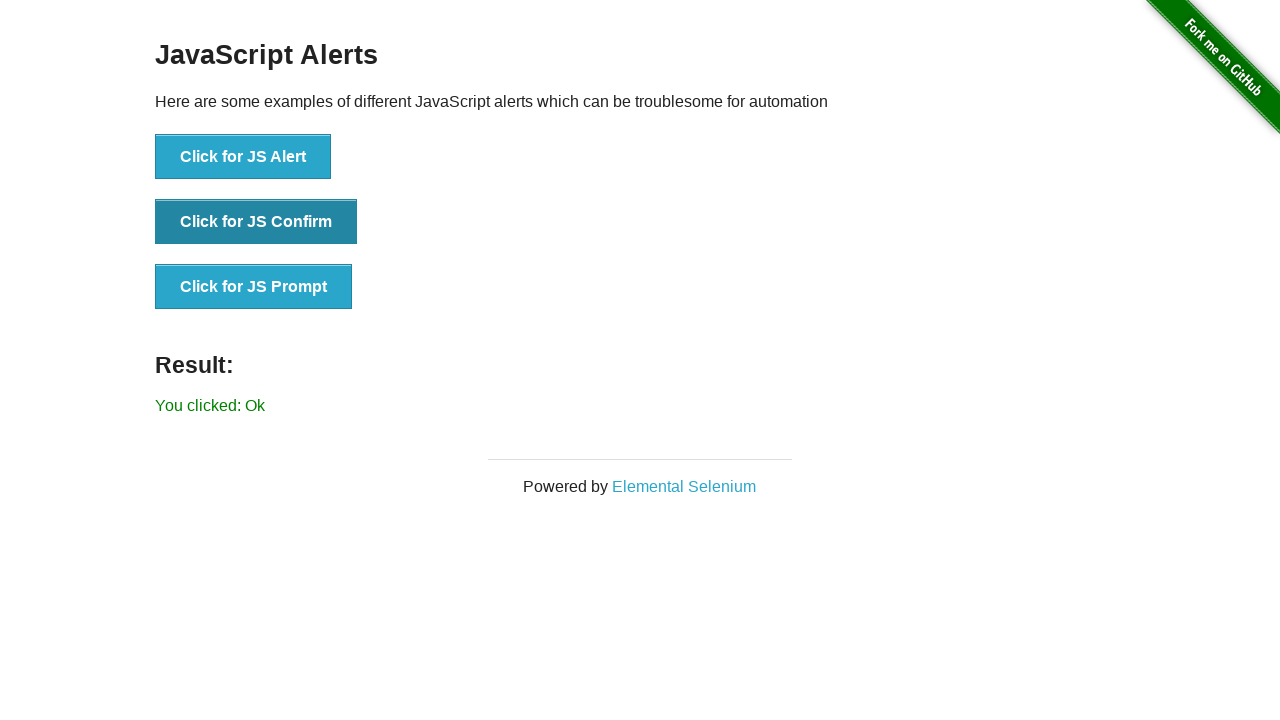

Retrieved result text: 'You clicked: Ok'
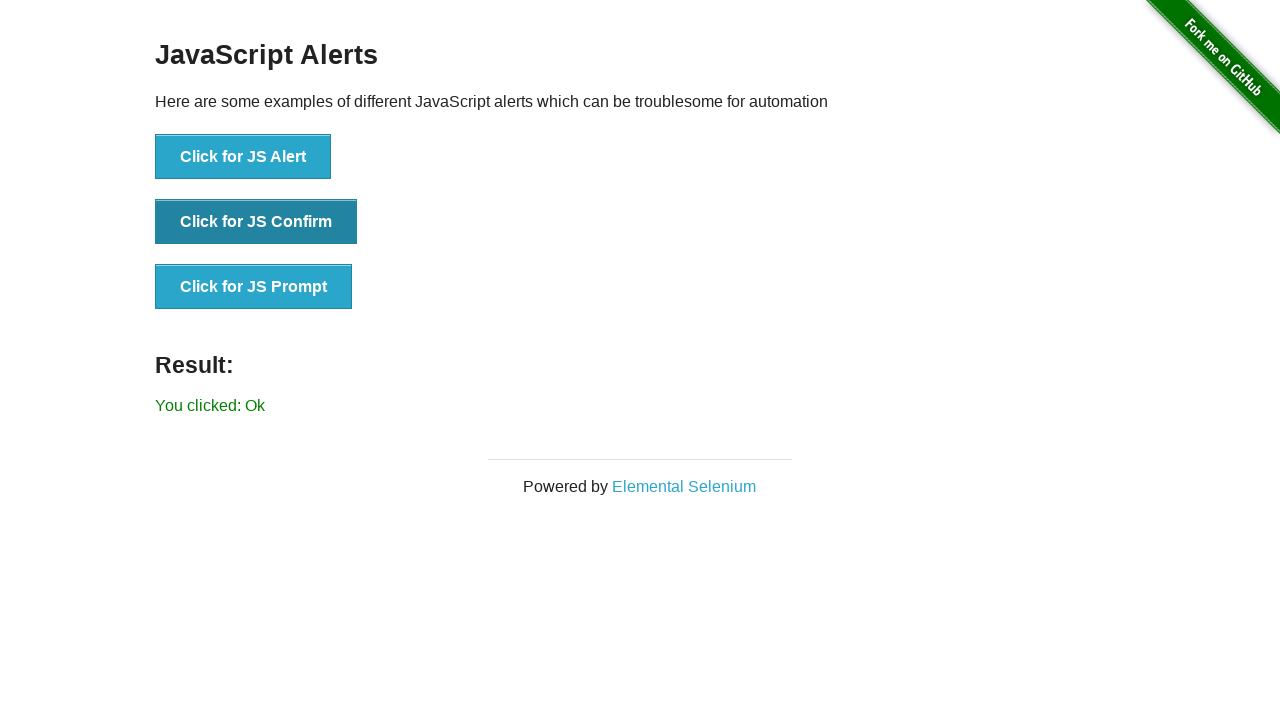

Verified result text matches expected value 'You clicked: Ok'
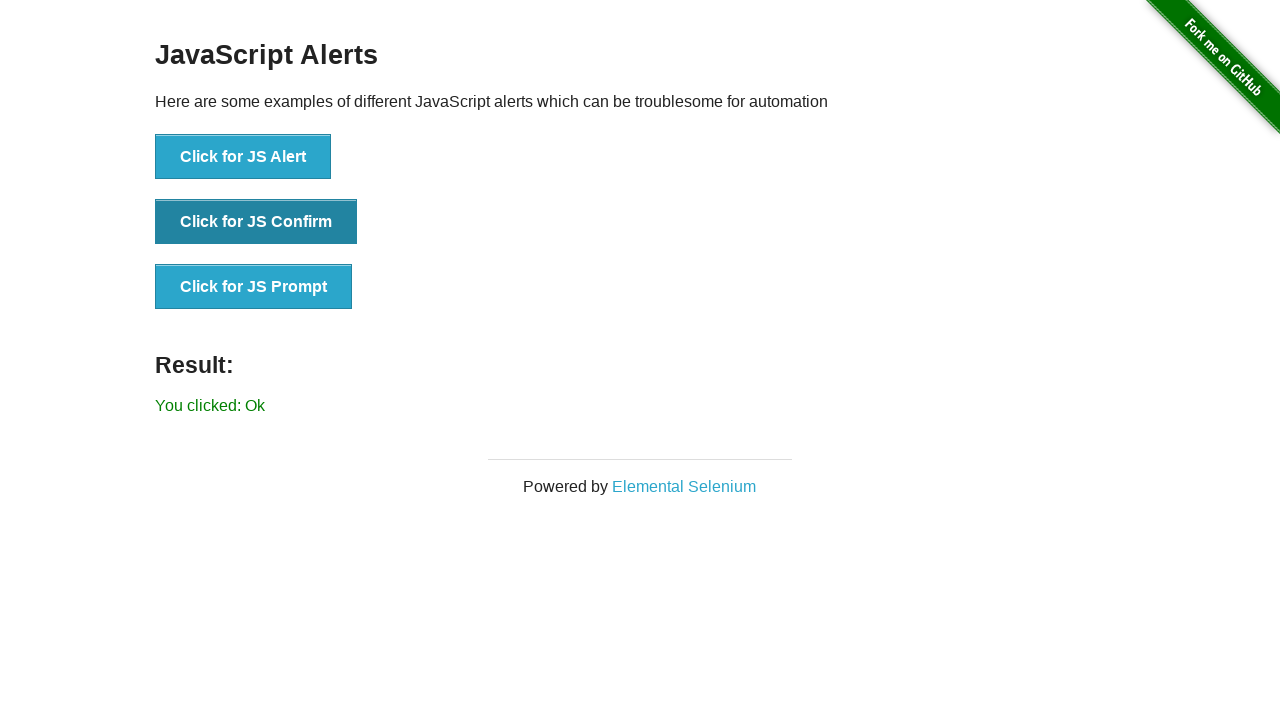

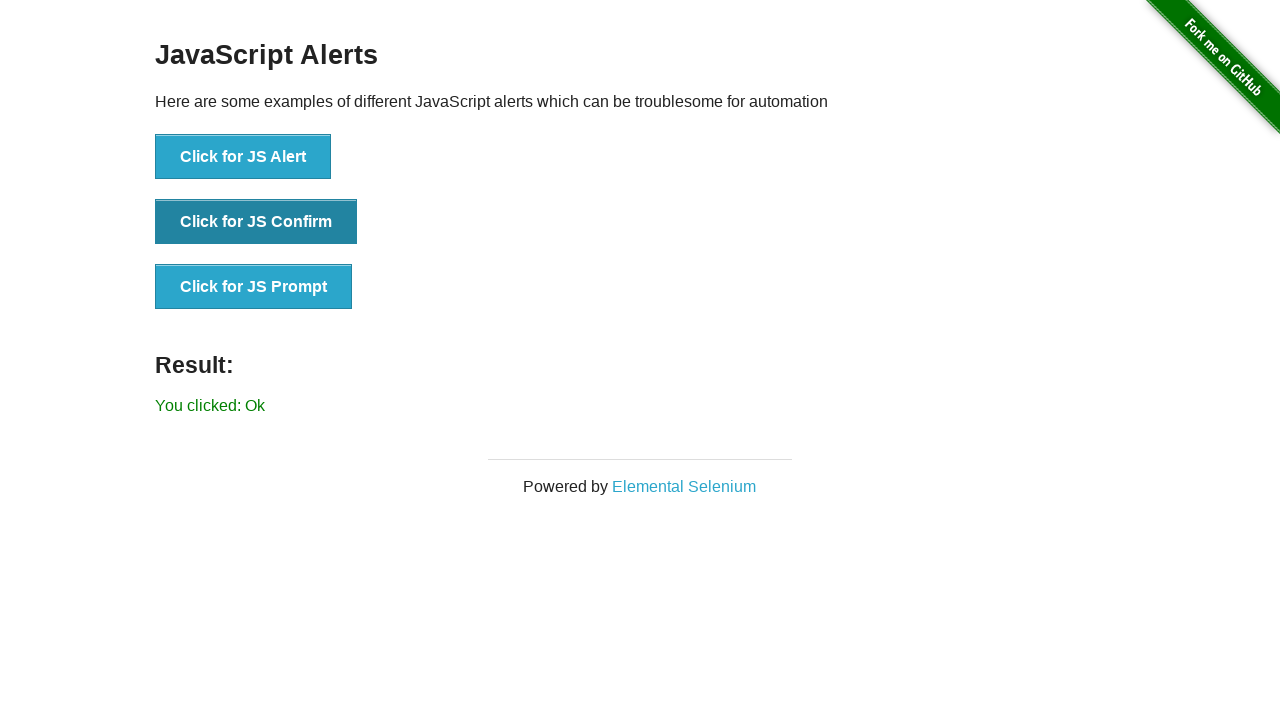